Opens a scrollable modal by clicking a button and verifies the modal content appears

Starting URL: https://applitools.github.io/demo/TestPages/ModalsPage/index.html

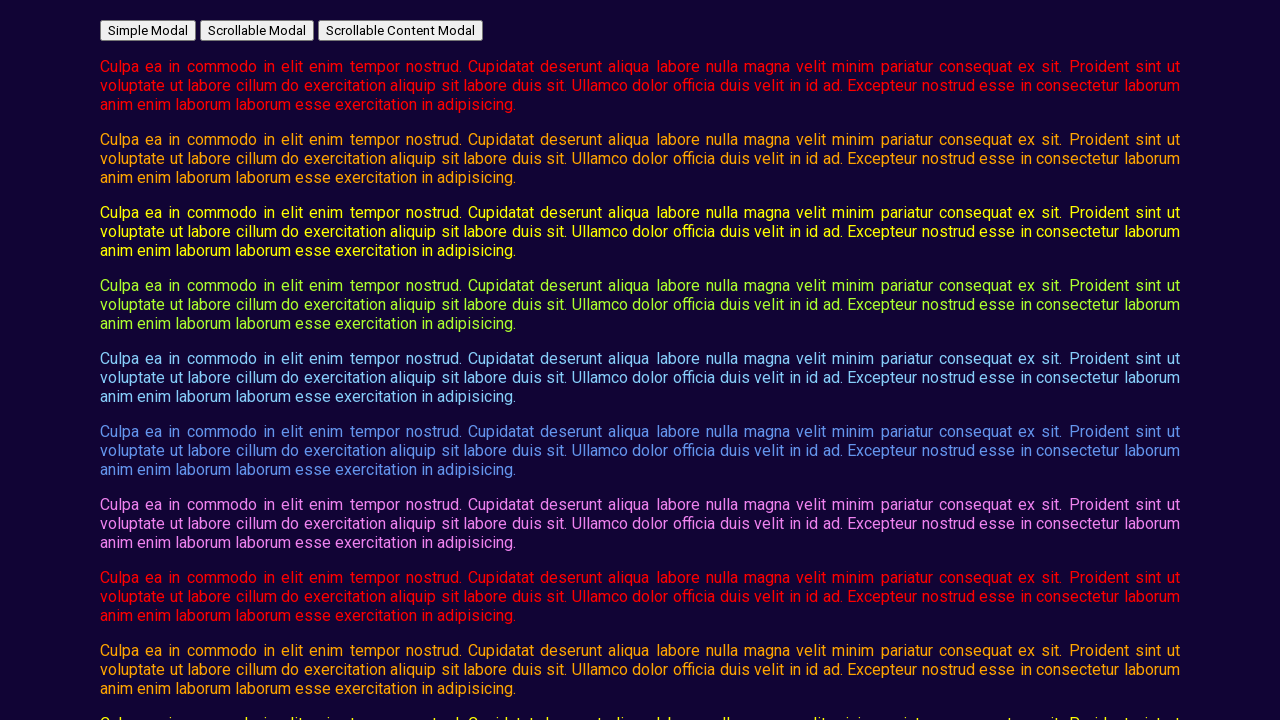

Clicked button to open scrollable modal at (257, 30) on #open_scrollable_modal
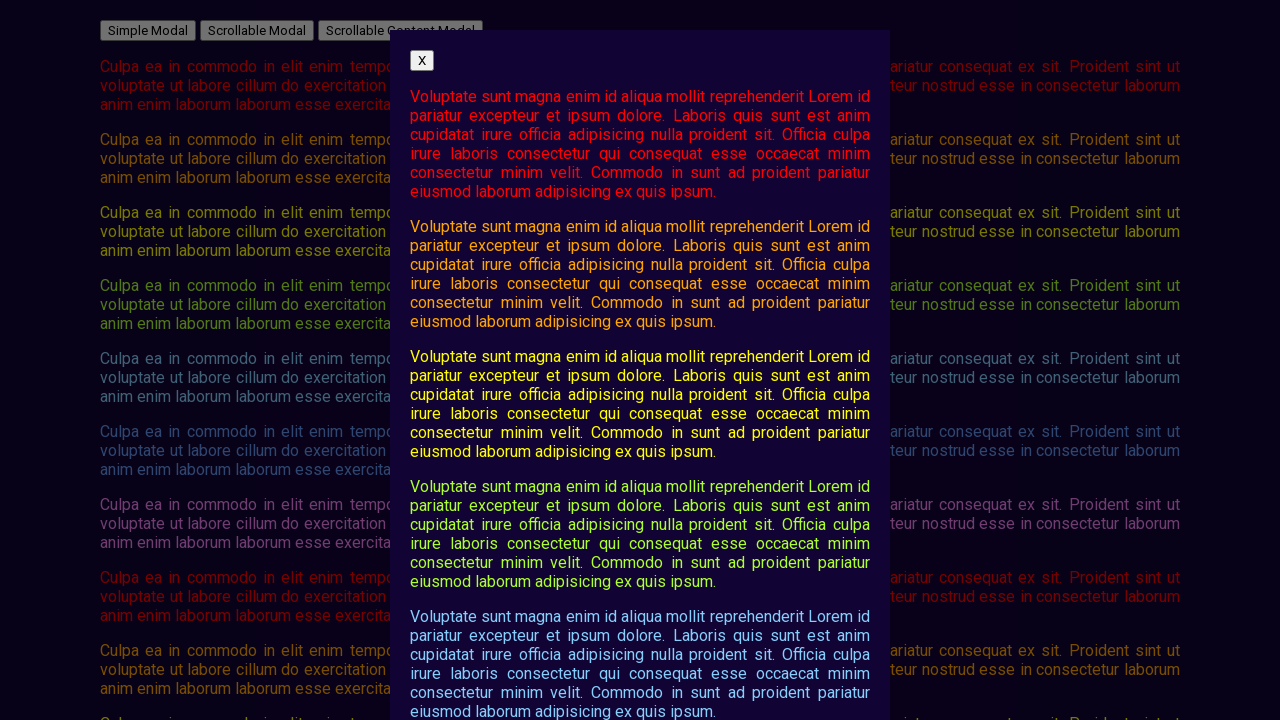

Scrollable modal content appeared
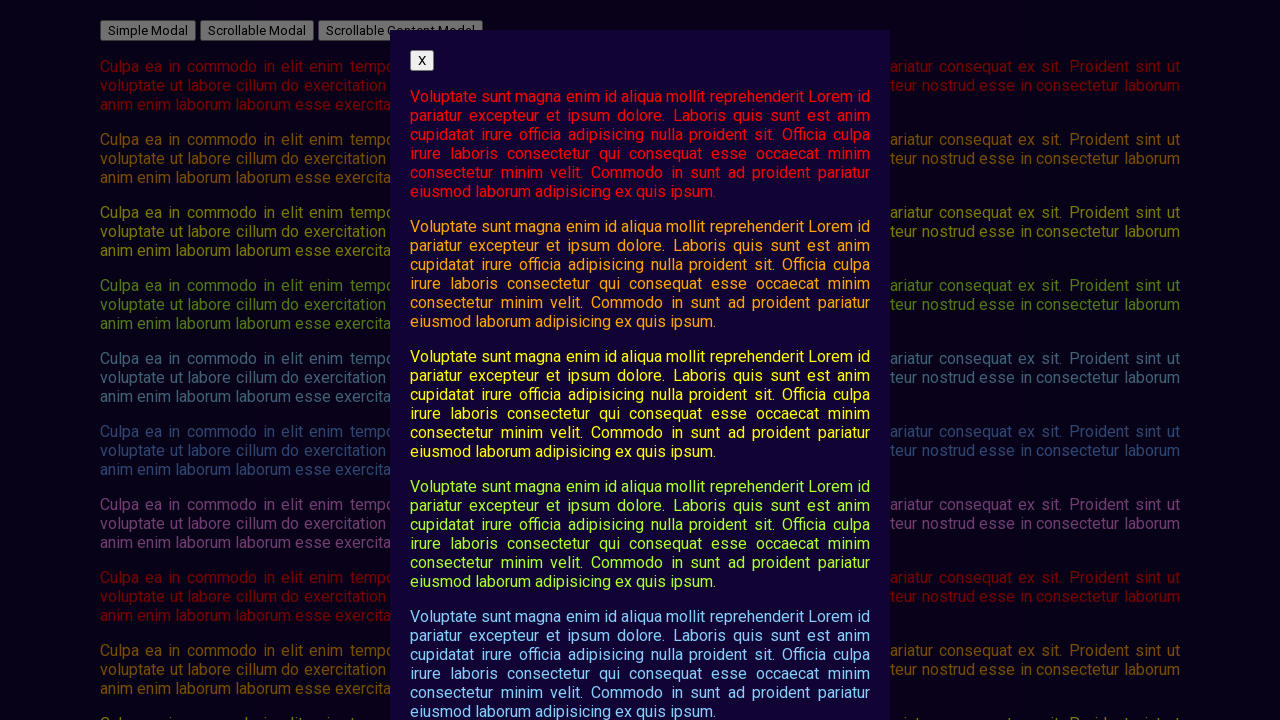

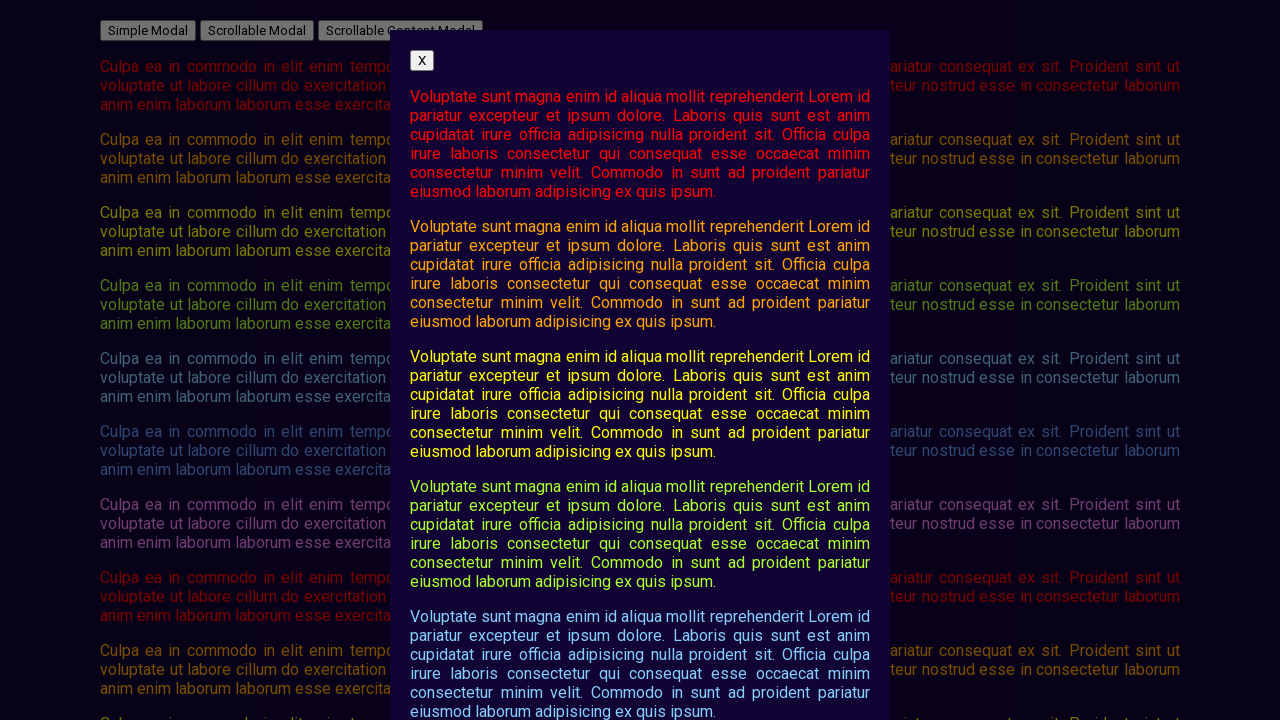